Tests checkbox functionality by locating two checkboxes and clicking them if they are not already selected

Starting URL: https://the-internet.herokuapp.com/checkboxes

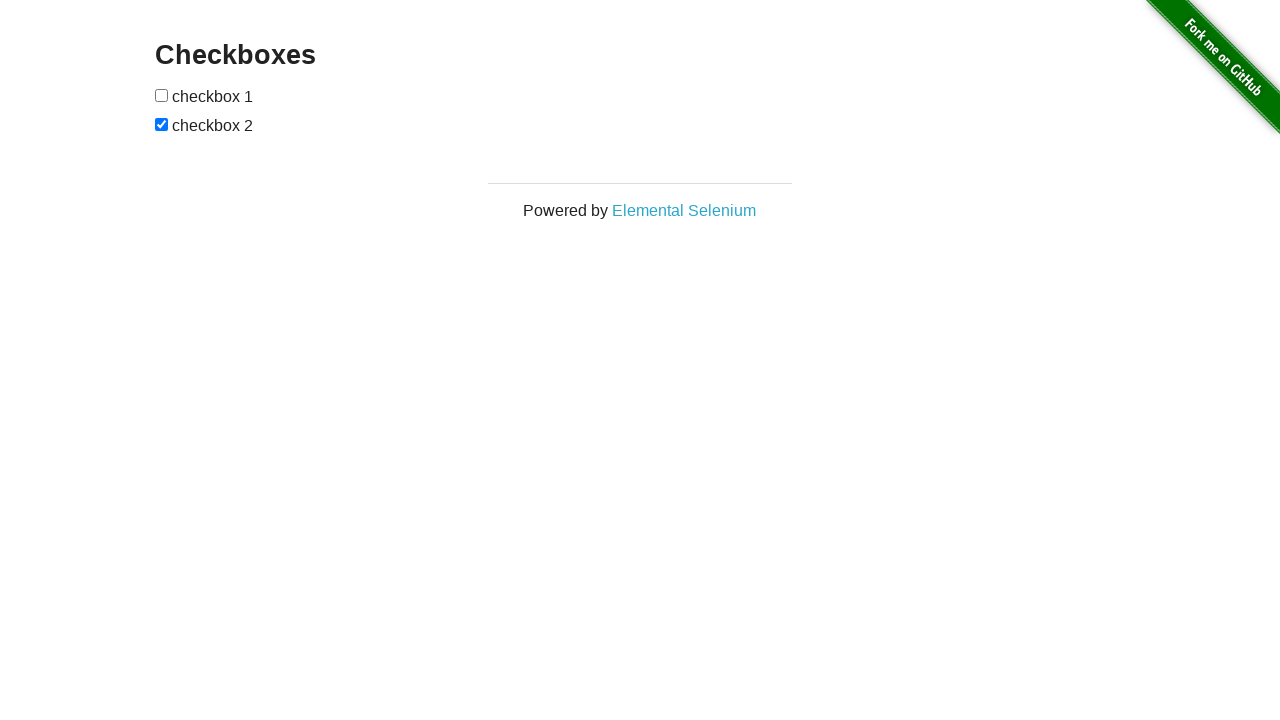

Waited for checkboxes to be visible
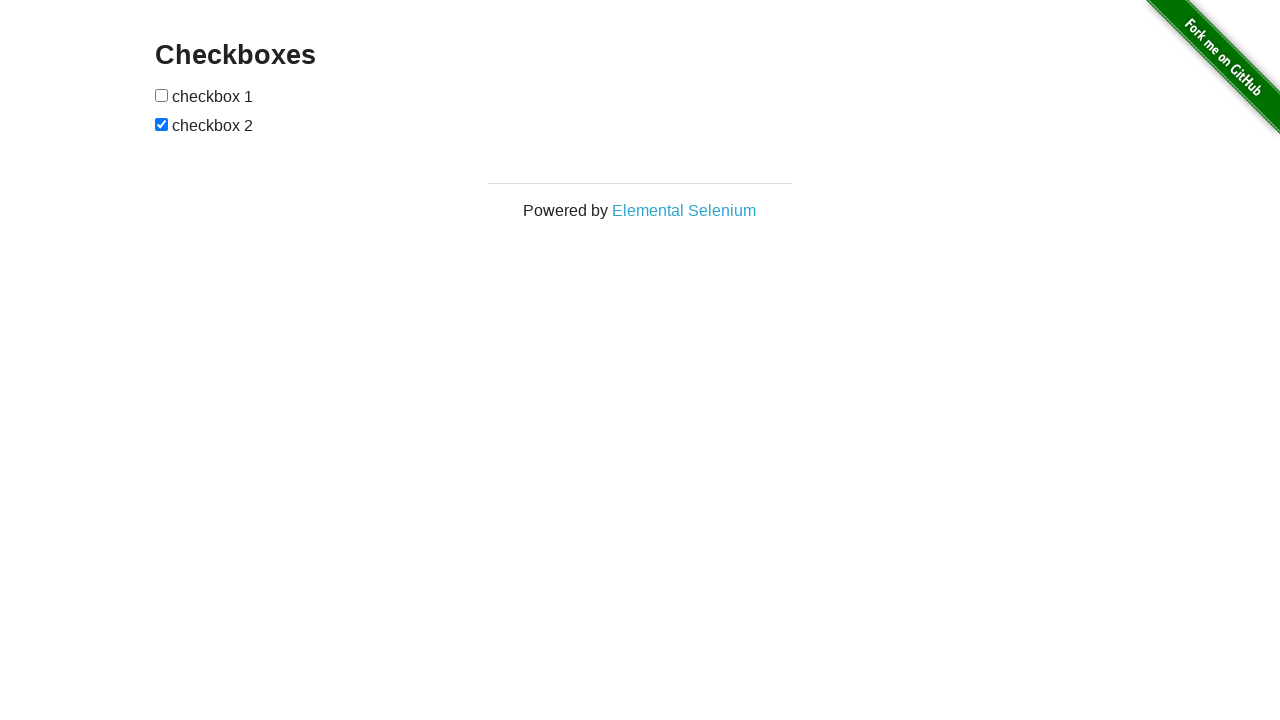

Located first checkbox
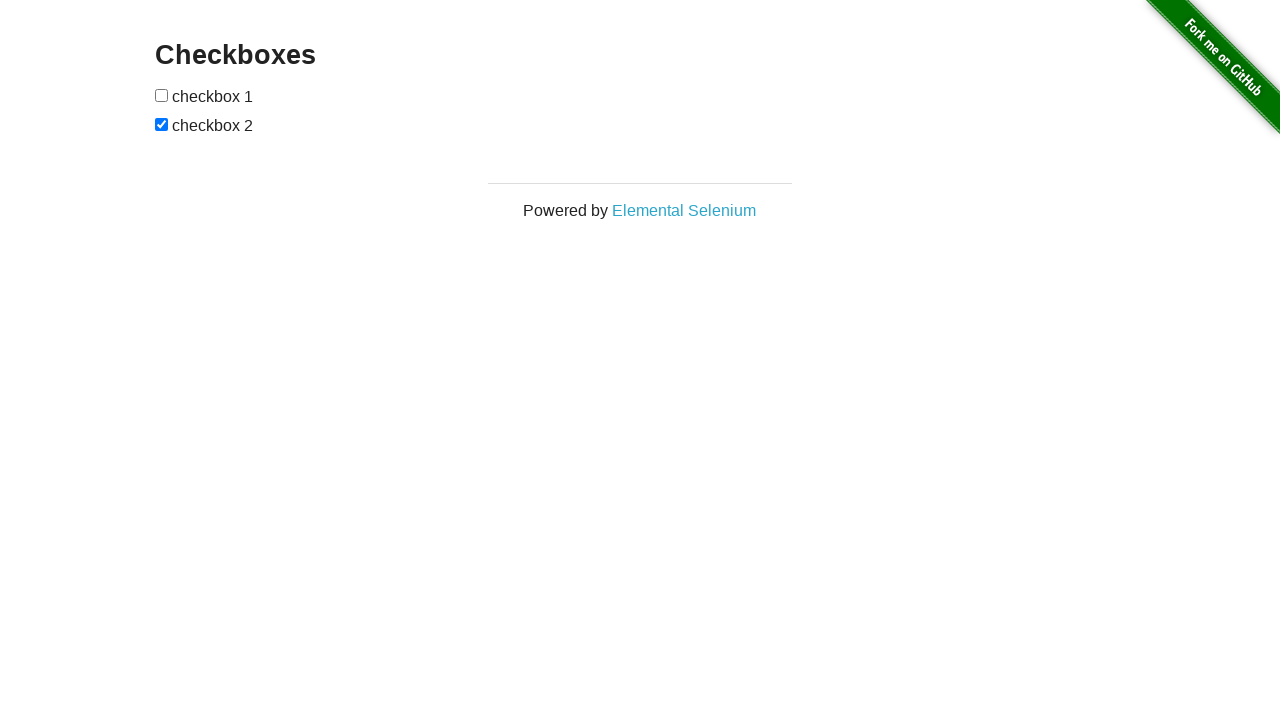

Checked if first checkbox is selected
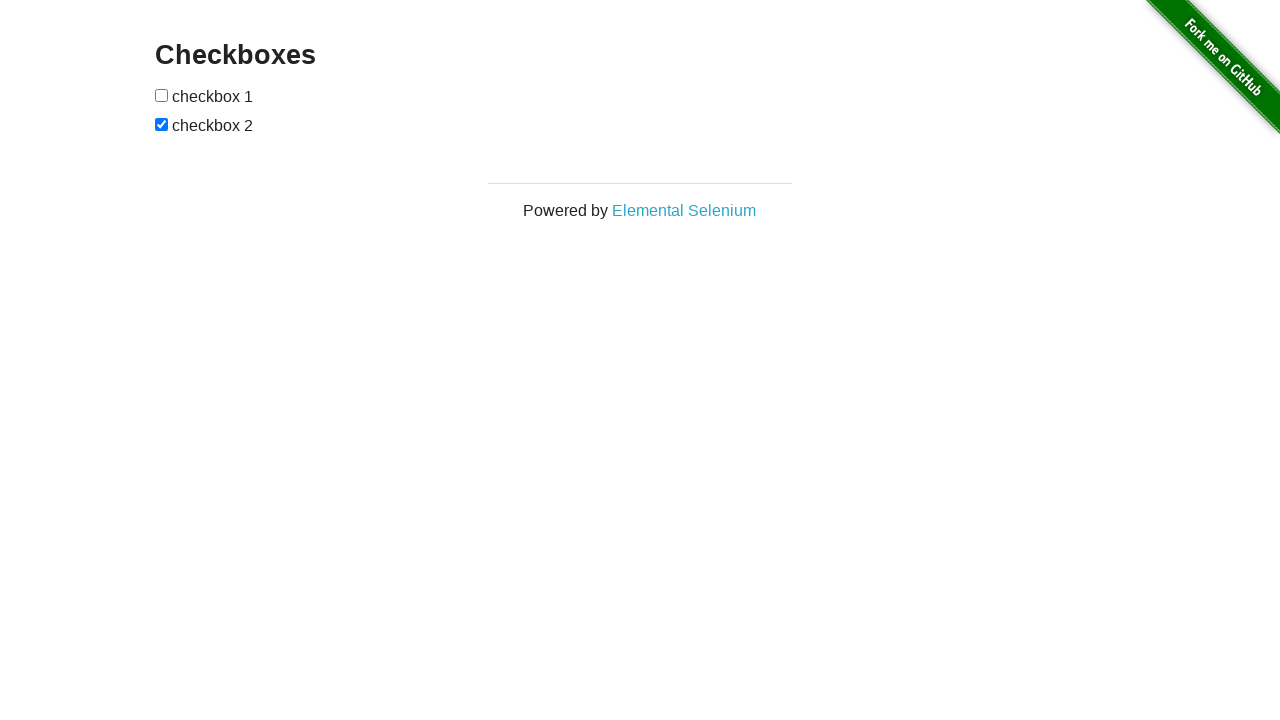

Clicked first checkbox to select it at (162, 95) on (//input[@type='checkbox'])[1]
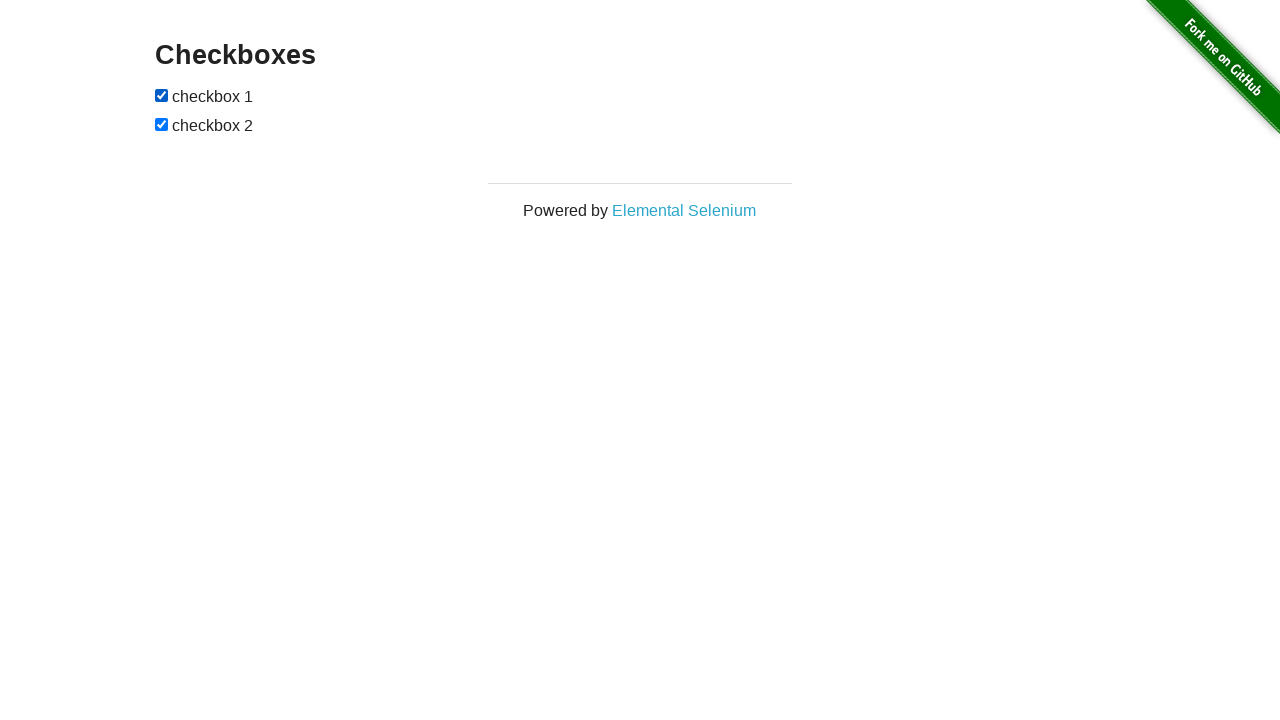

Located second checkbox
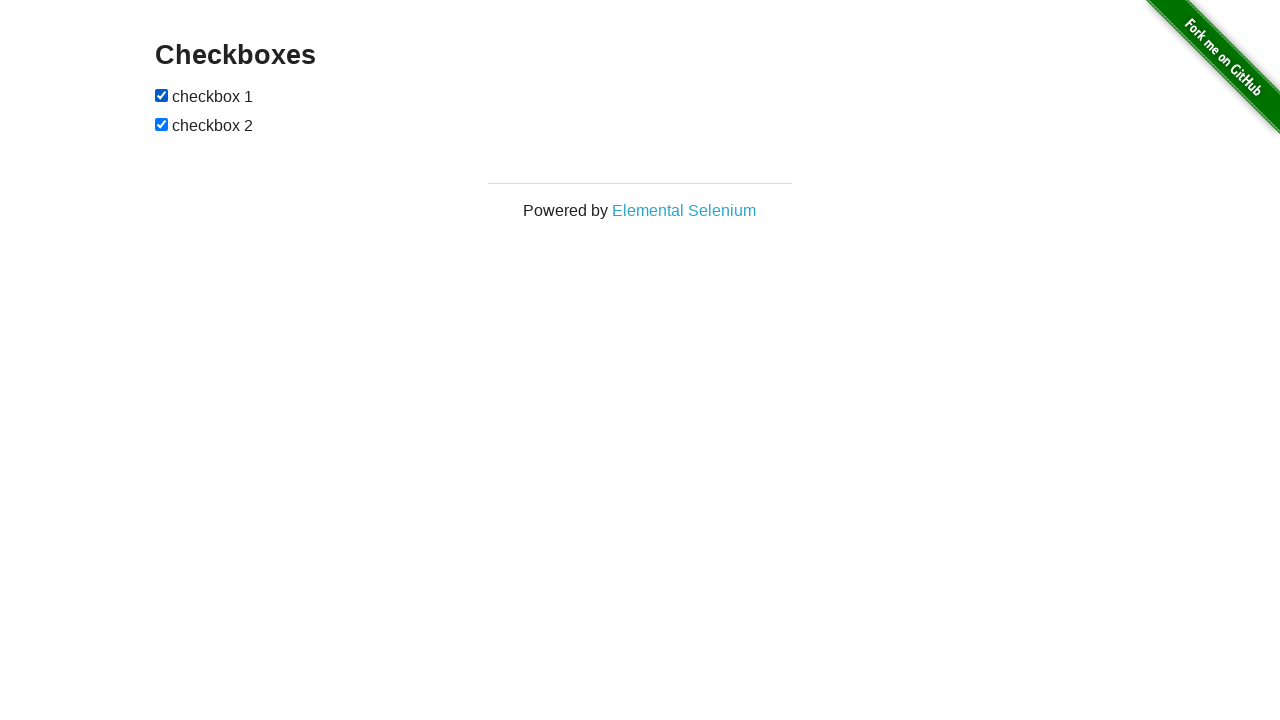

Second checkbox is already selected
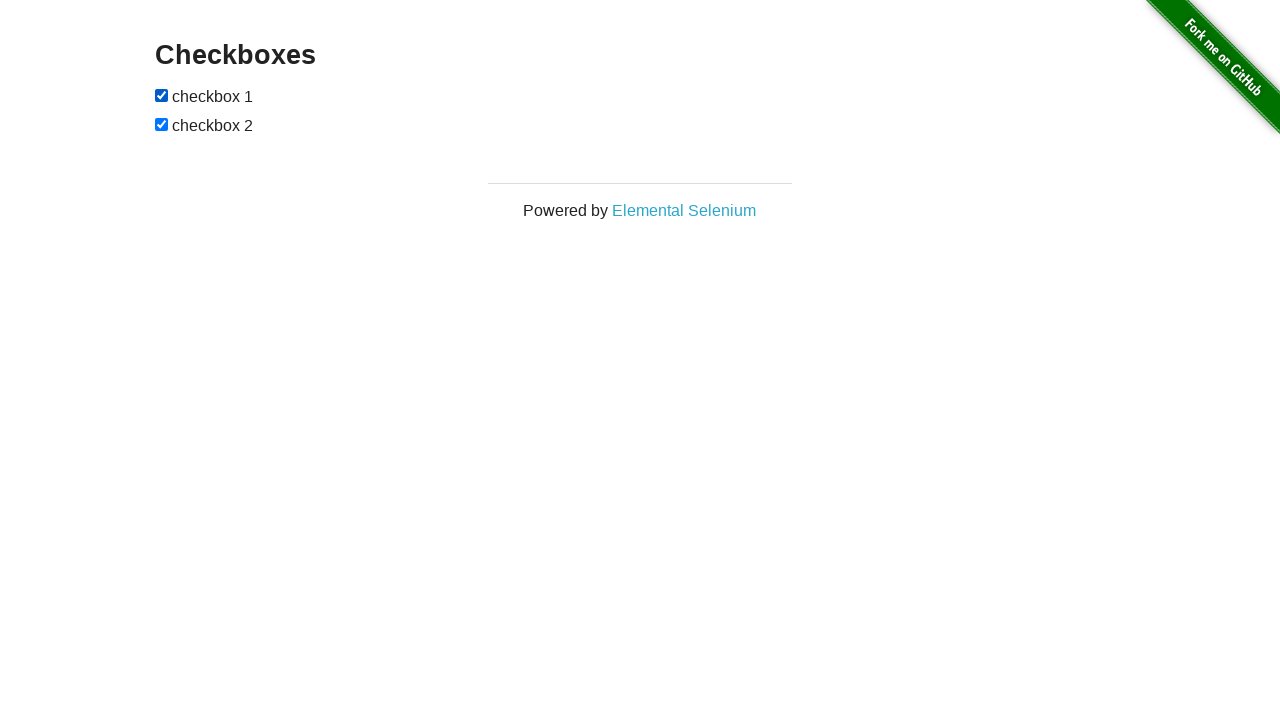

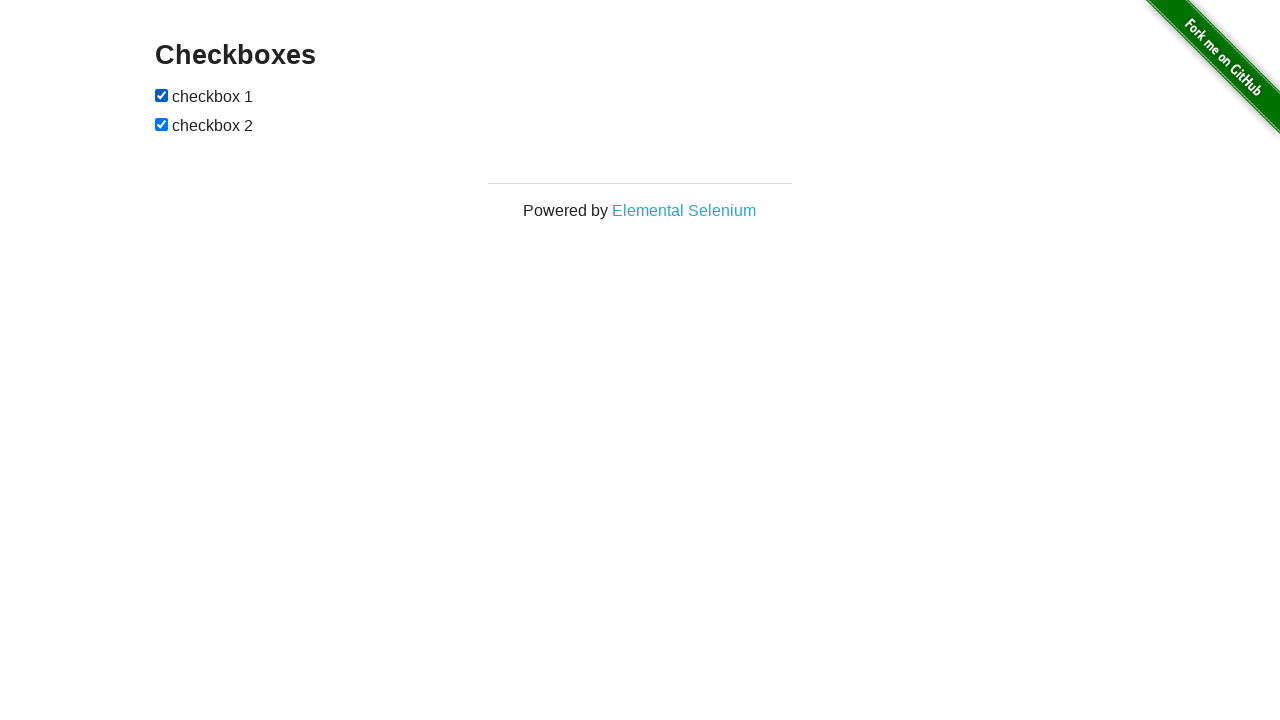